Tests opting out of A/B tests by adding an opt-out cookie after visiting the page, then refreshing to confirm the opt-out worked by checking the heading text changes to "No A/B Test".

Starting URL: http://the-internet.herokuapp.com/abtest

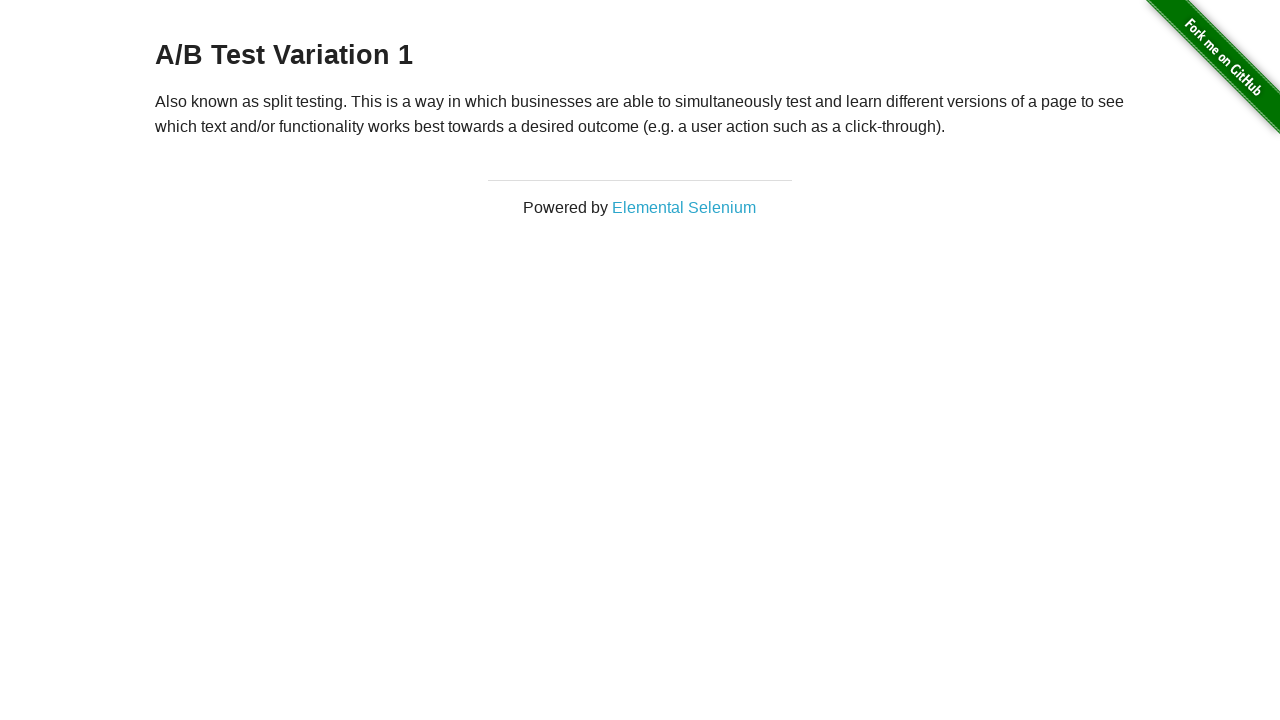

Navigated to A/B test page
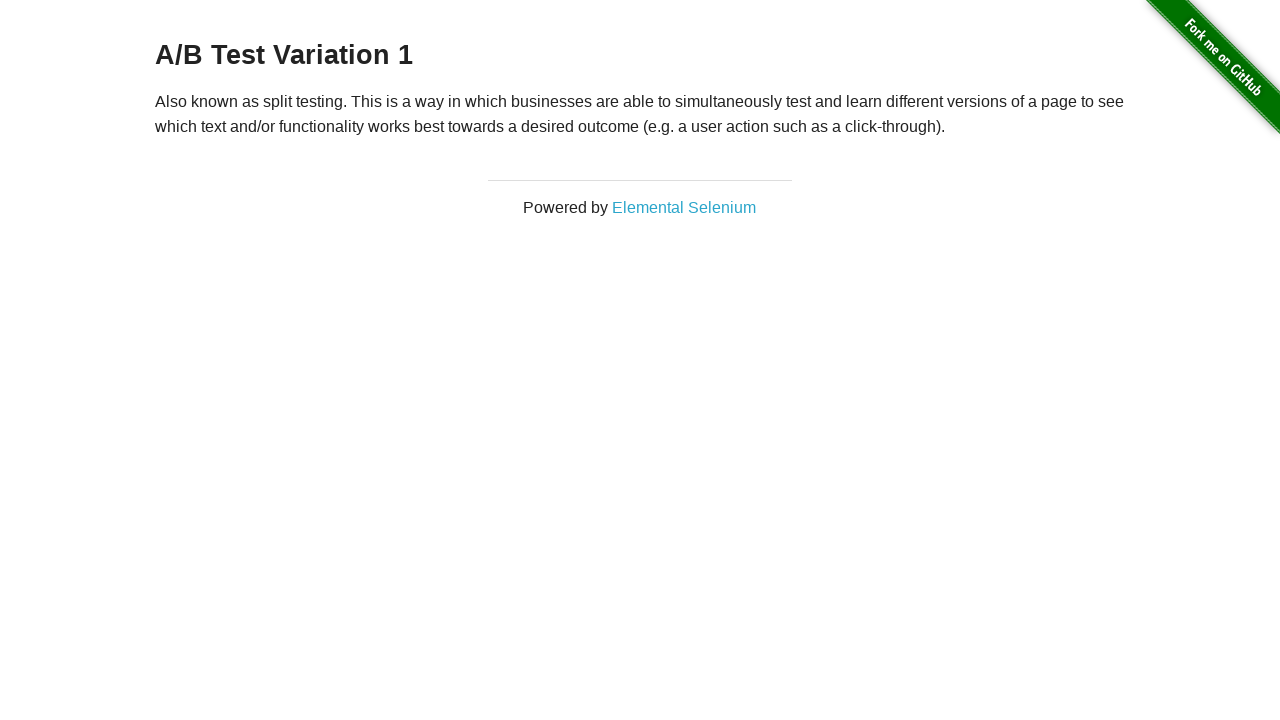

Located h3 heading element
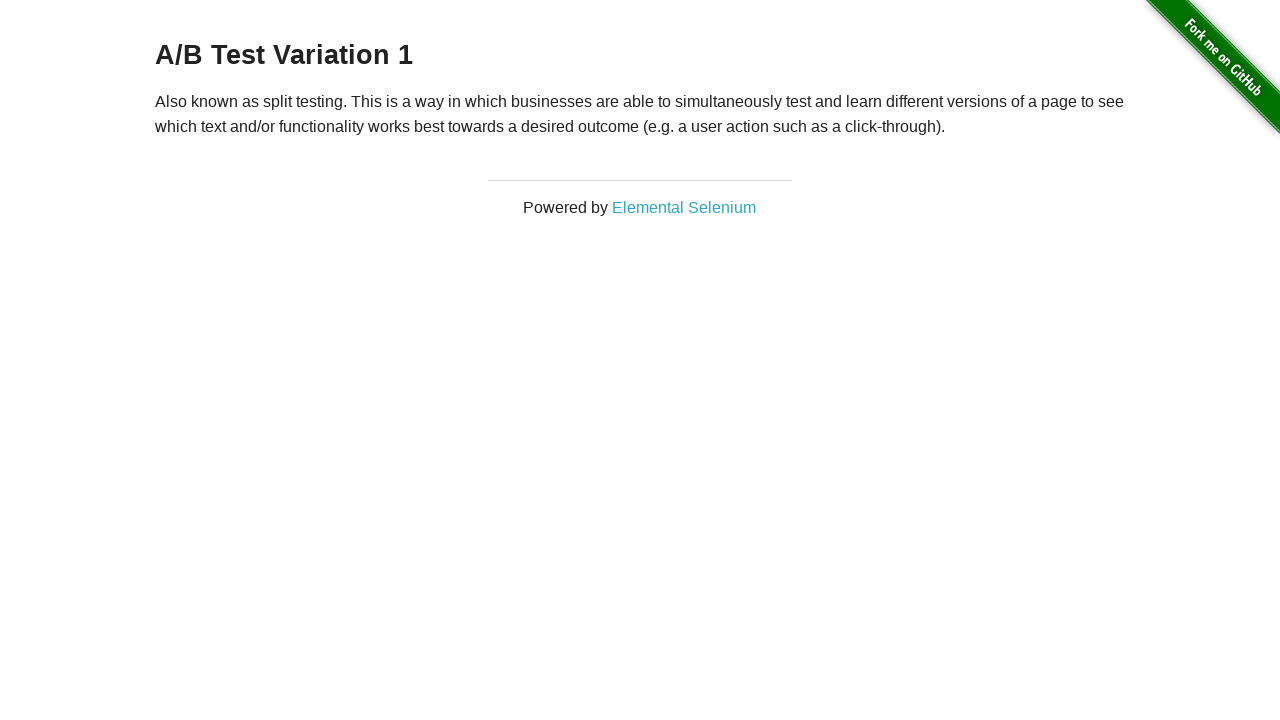

Retrieved heading text: 'A/B Test Variation 1'
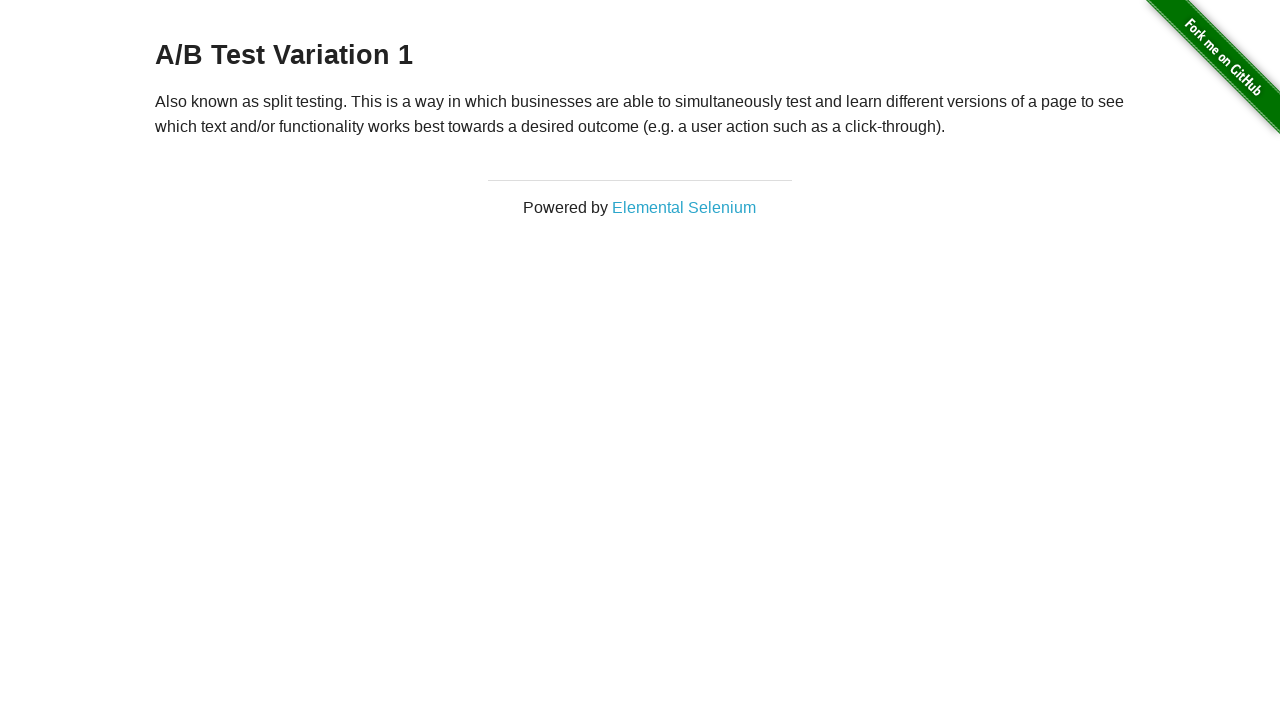

Added optimizelyOptOut cookie to opt out of A/B test
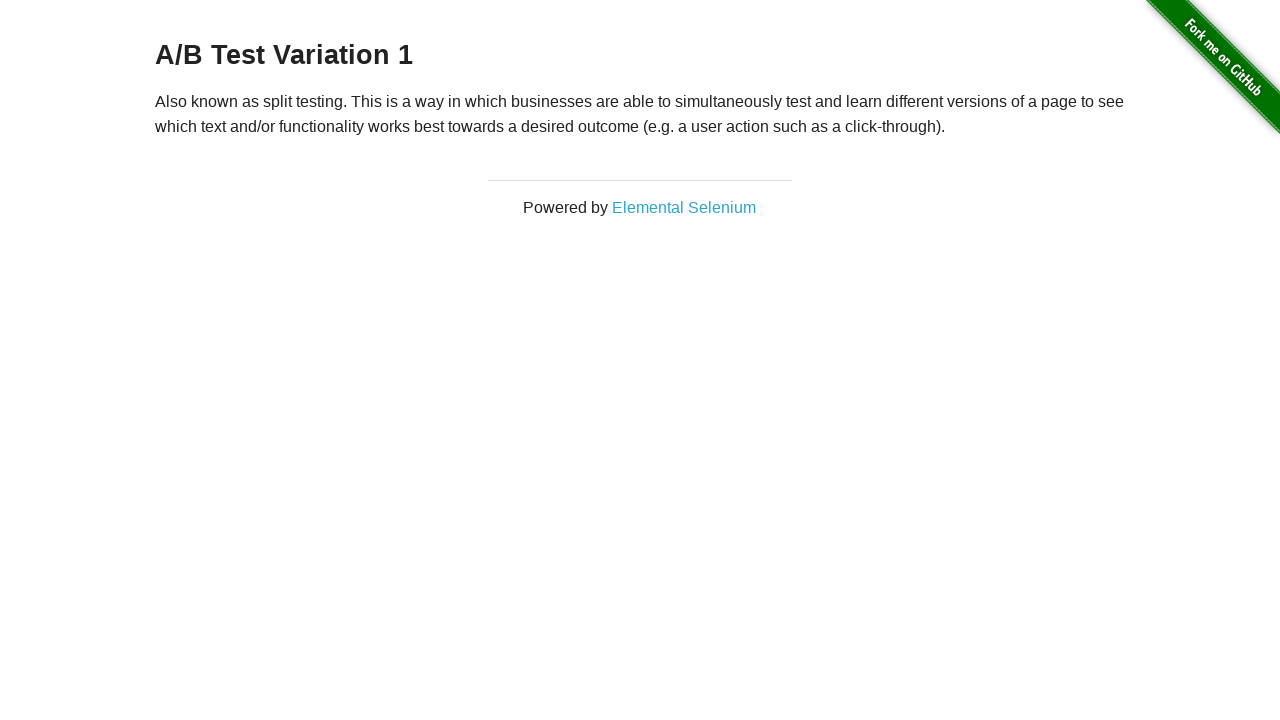

Reloaded page after adding opt-out cookie
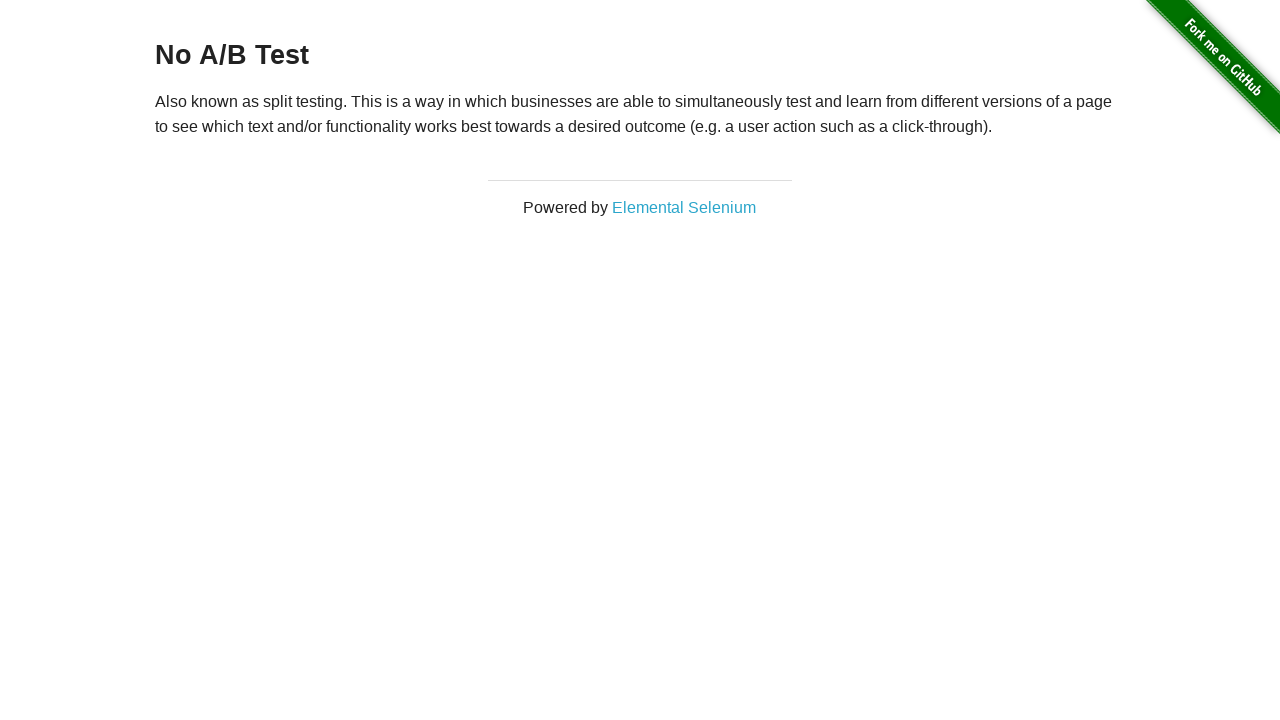

Retrieved updated heading text: 'No A/B Test'
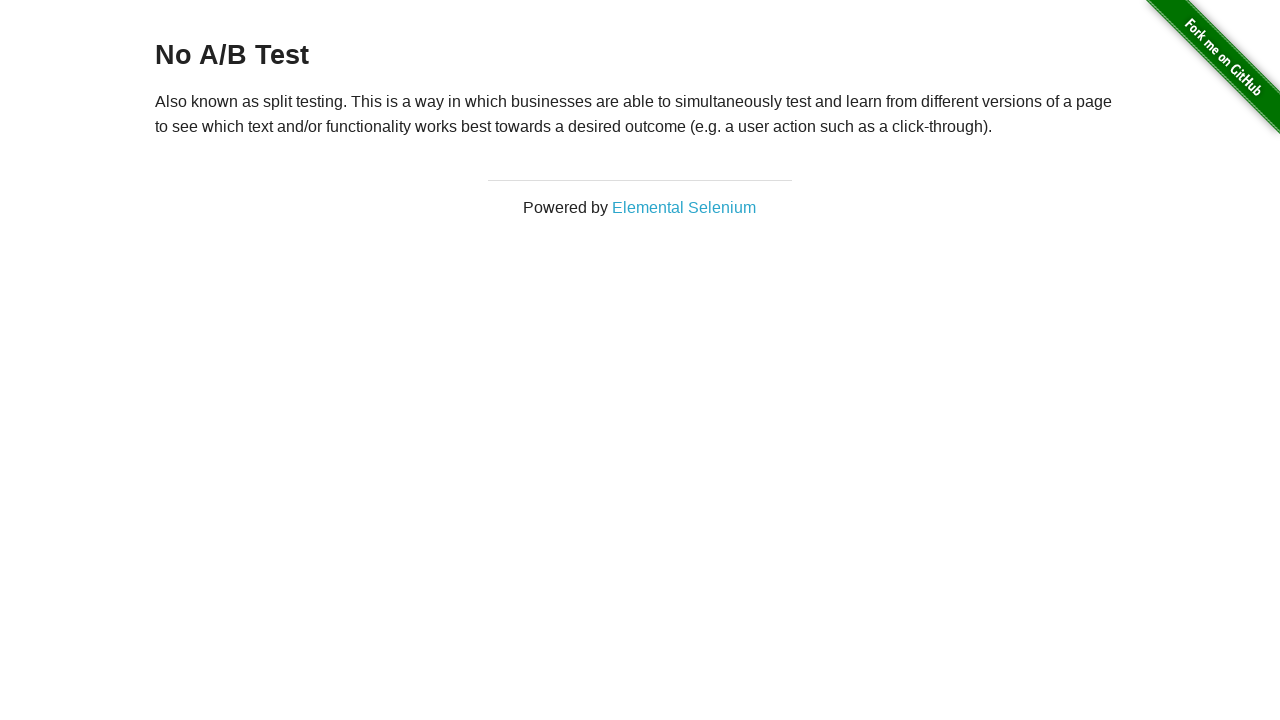

Verified opt-out successful - heading text is 'No A/B Test'
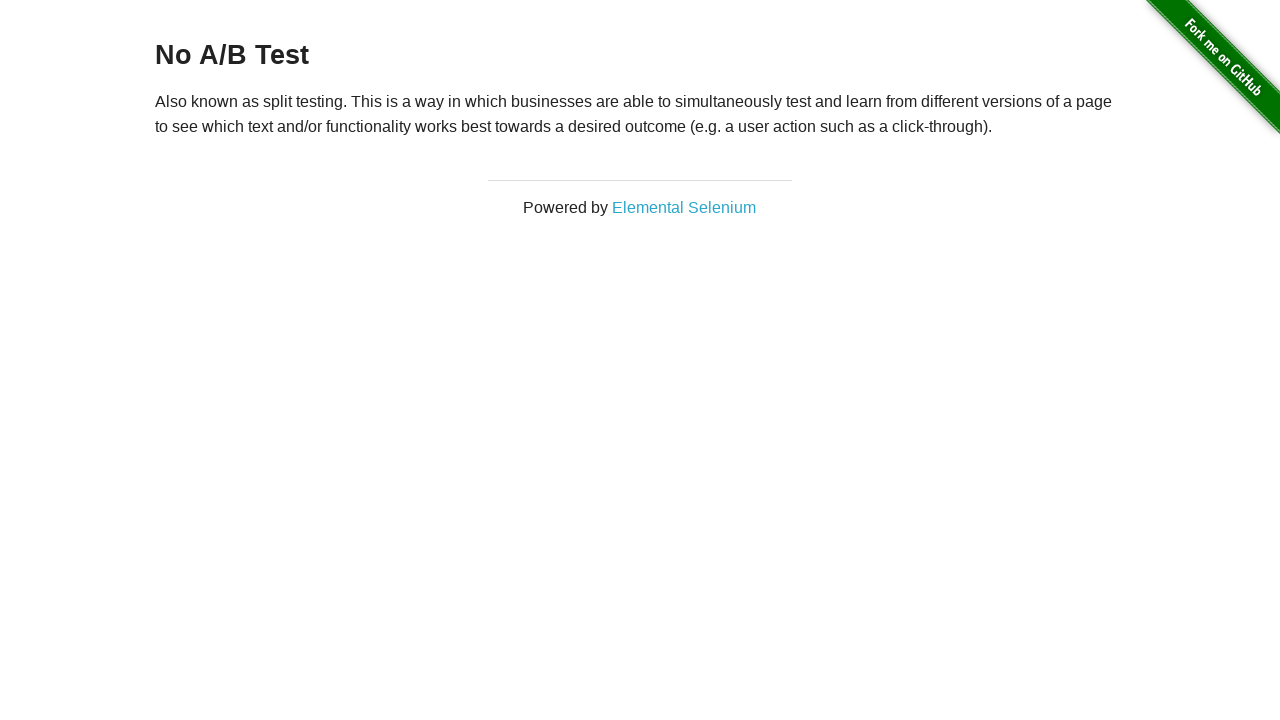

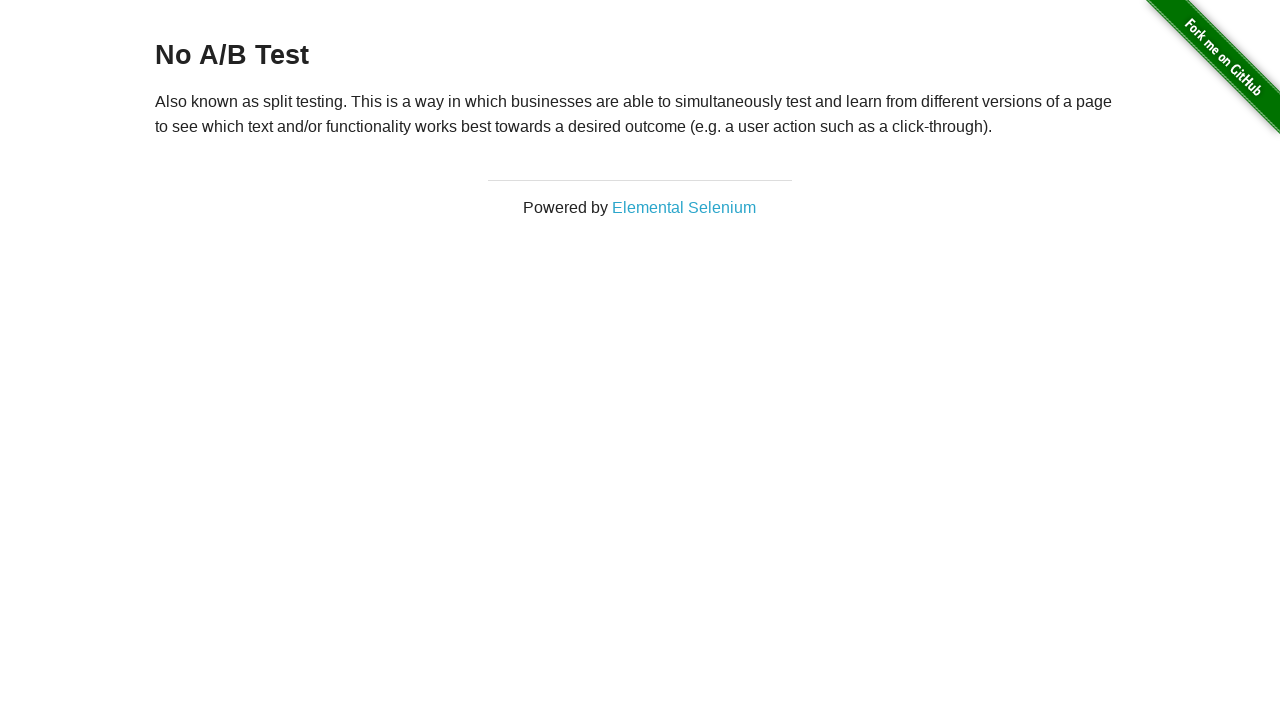